Tests console logging by clicking buttons that trigger console.log and console.error messages

Starting URL: https://www.selenium.dev/selenium/web/bidi/logEntryAdded.html

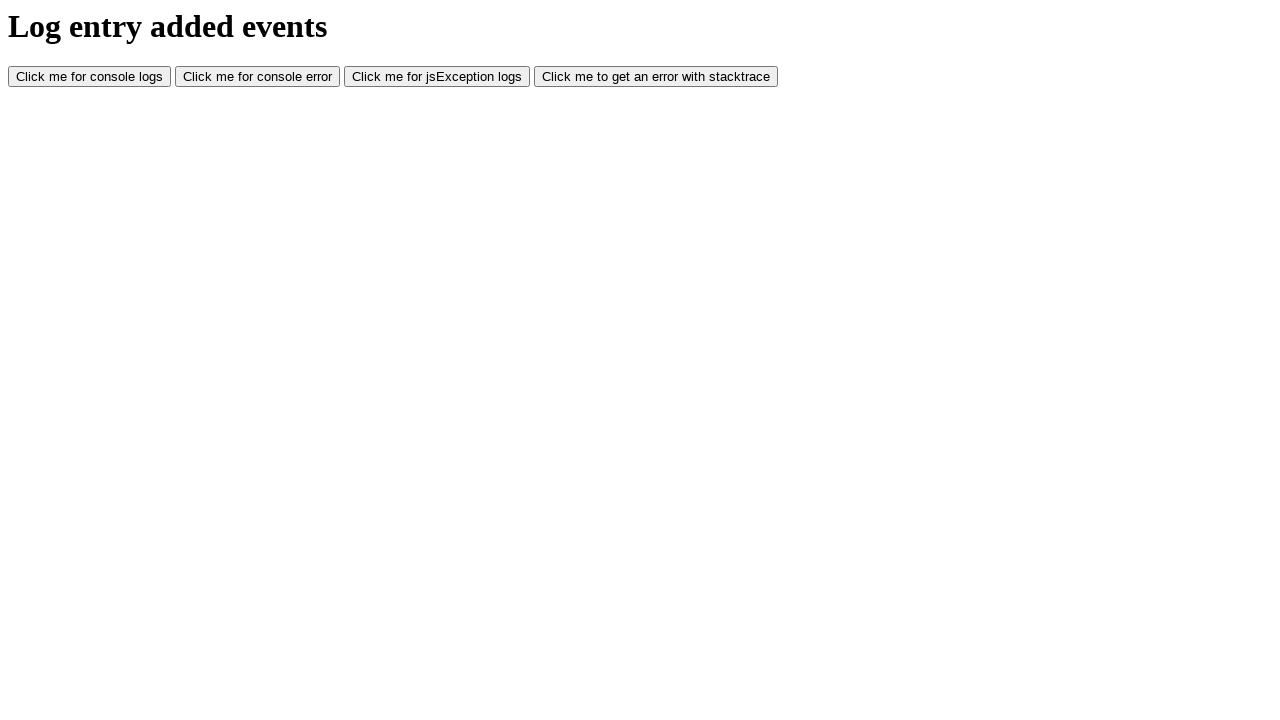

Clicked console log button to trigger console.log message at (90, 77) on #consoleLog
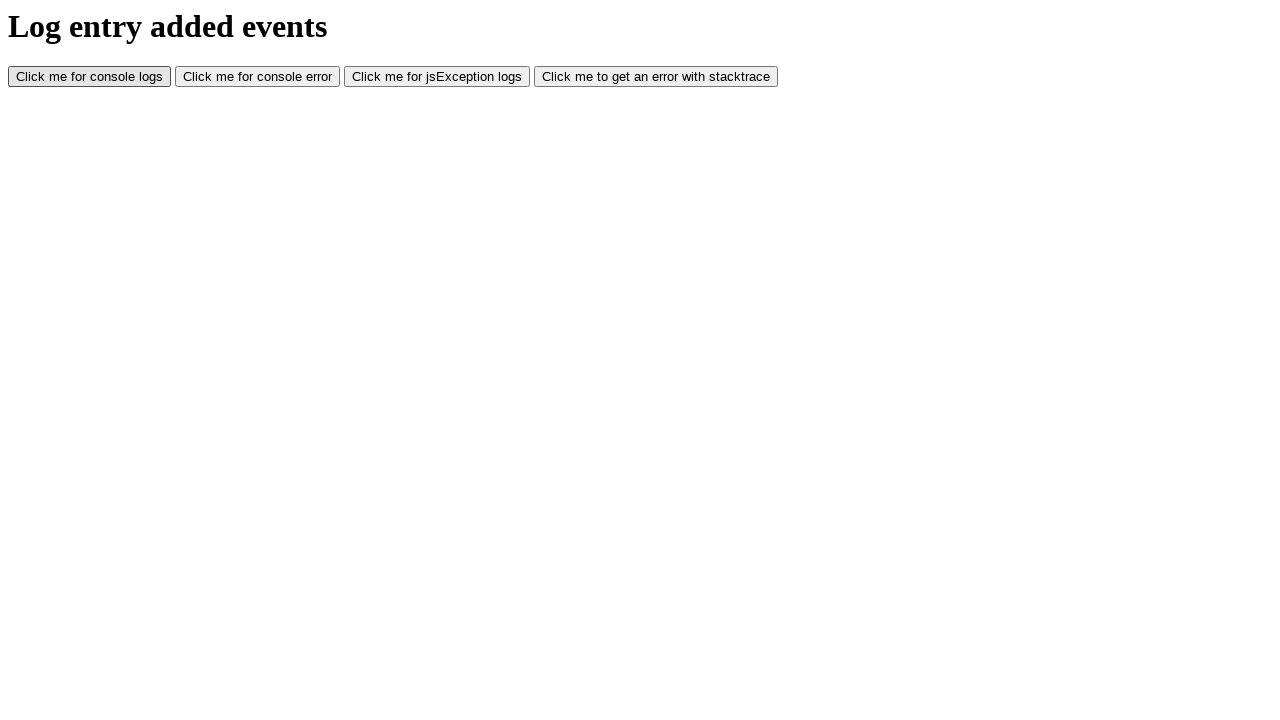

Clicked console error button to trigger console.error message at (258, 77) on #consoleError
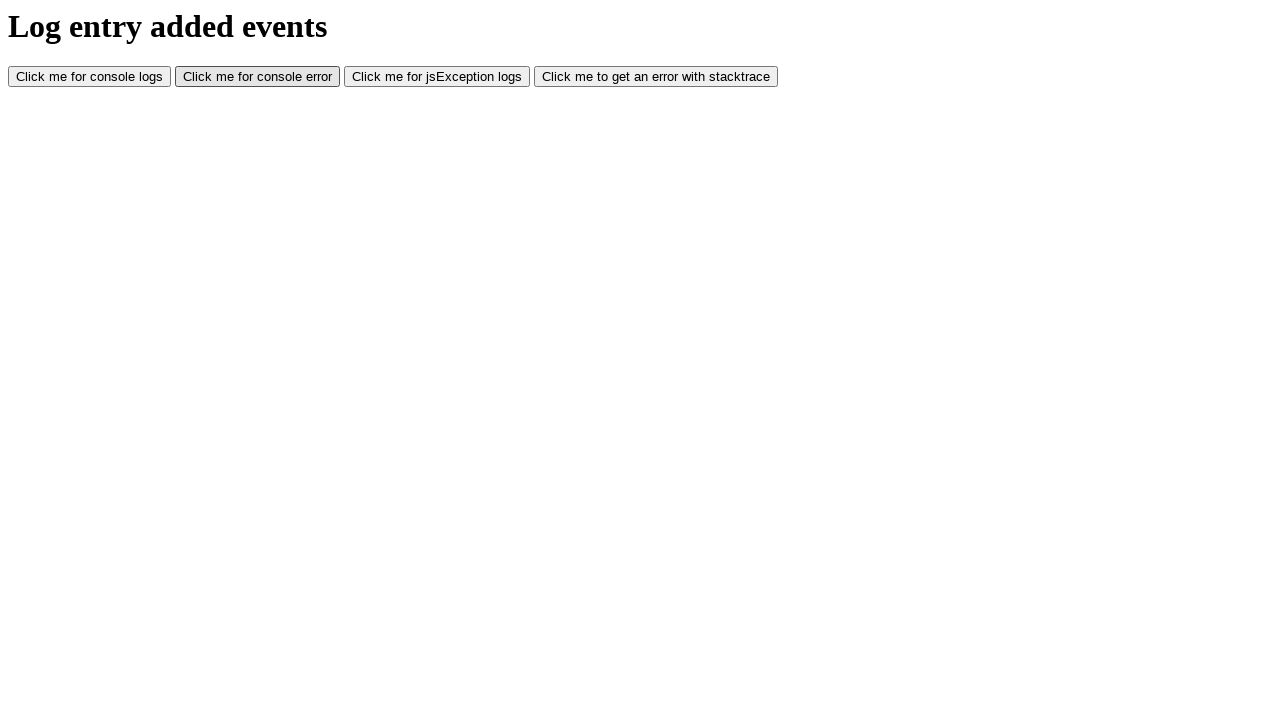

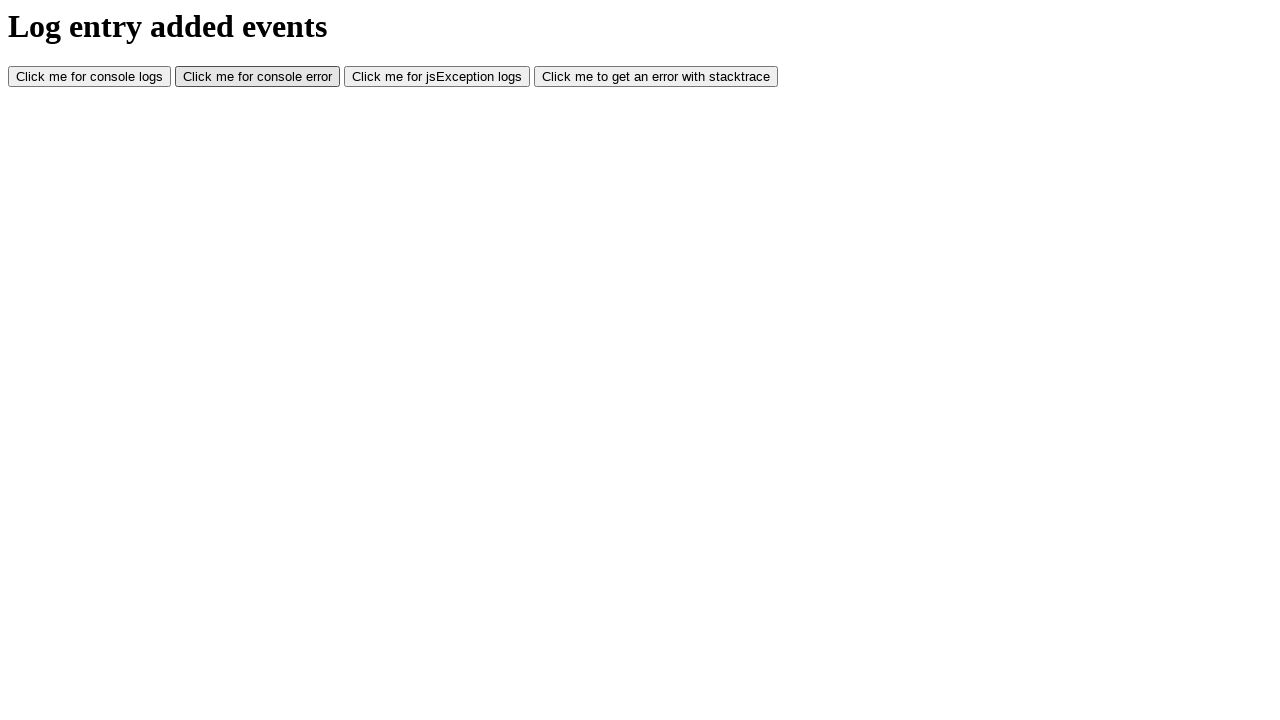